Tests a form submission on DemoQA by filling in full name, email, and current address fields

Starting URL: http://demoqa.com/text-box

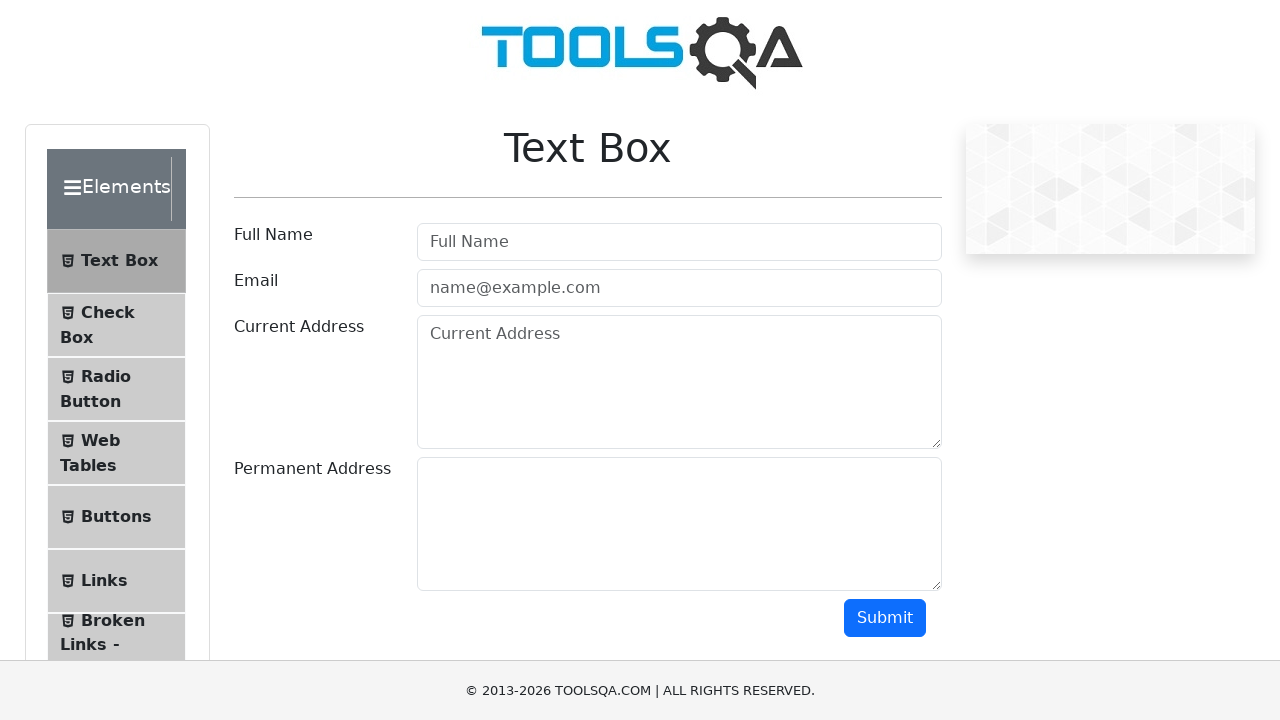

Filled Full Name field with 'Automation' on input[placeholder='Full Name']
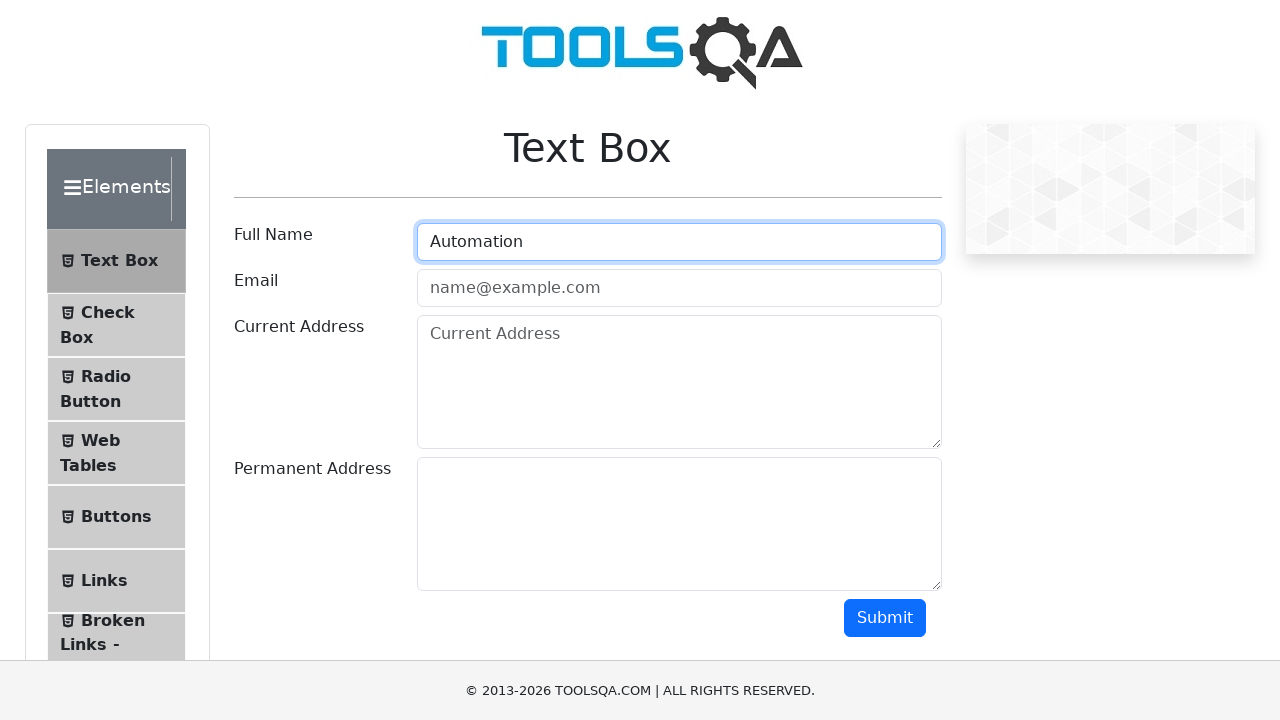

Filled Email field with 'Testing@example.com' on .mt-2:nth-child(2) .mr-sm-2
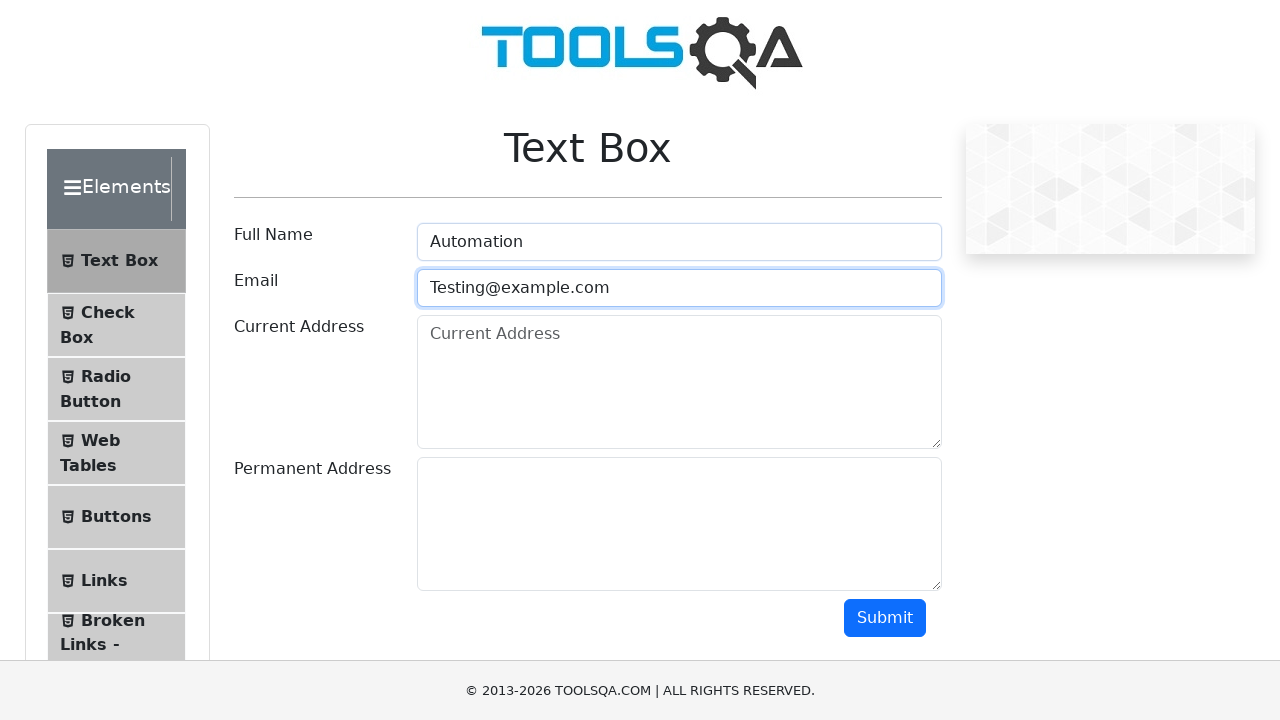

Filled Current Address field with 'Testing Current Address' on .mt-2:nth-child(3) .form-control
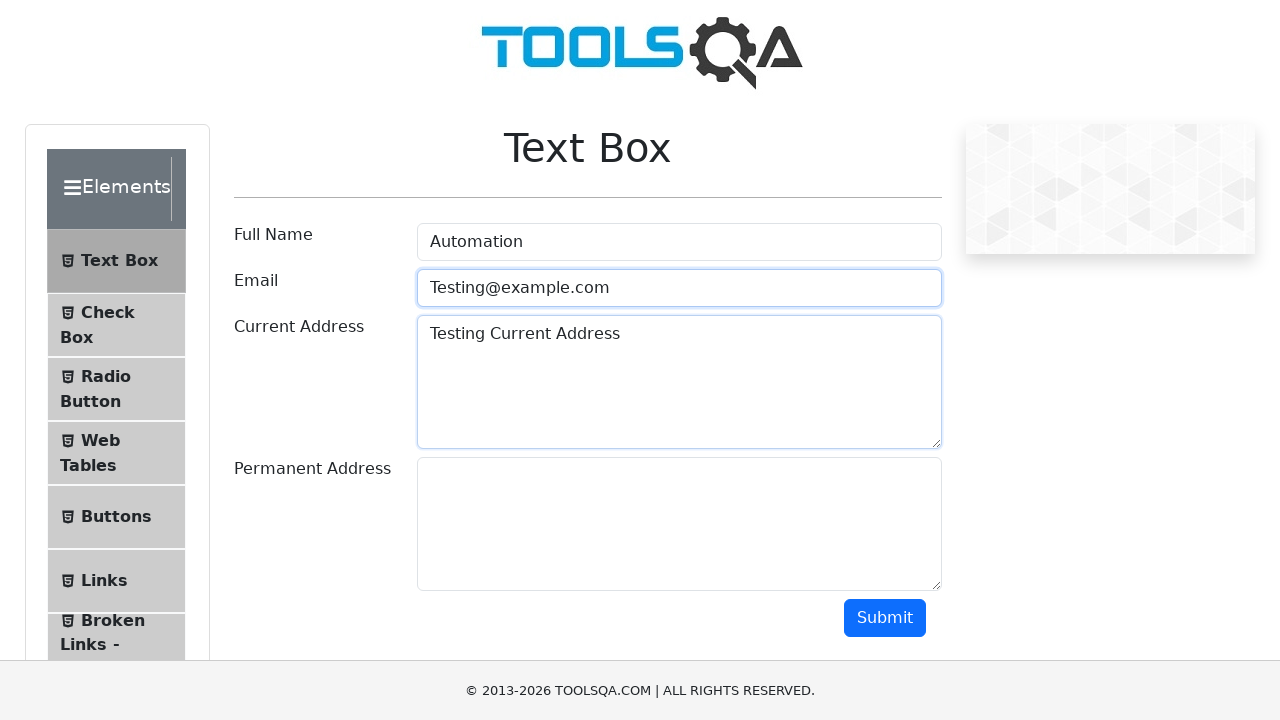

Filled Permanent Address field with 'Testing Permanent Address' on #permanentAddress
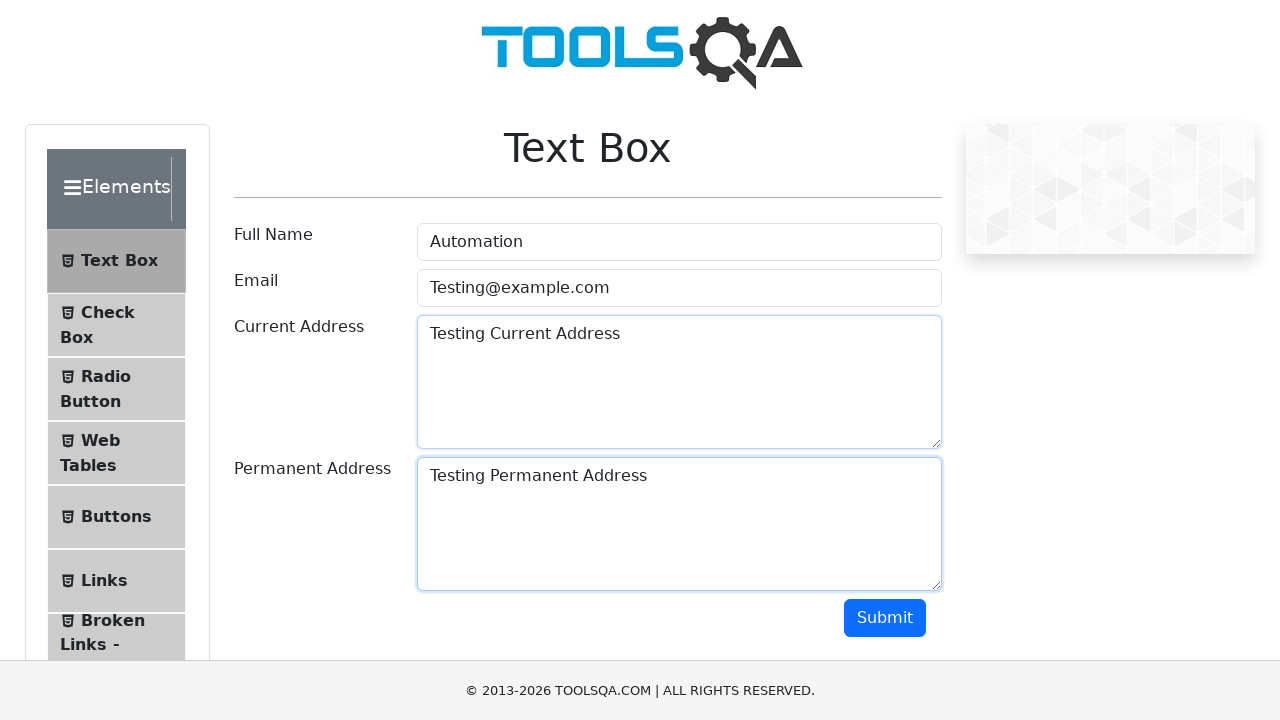

Clicked Submit button to submit the form at (885, 618) on #submit
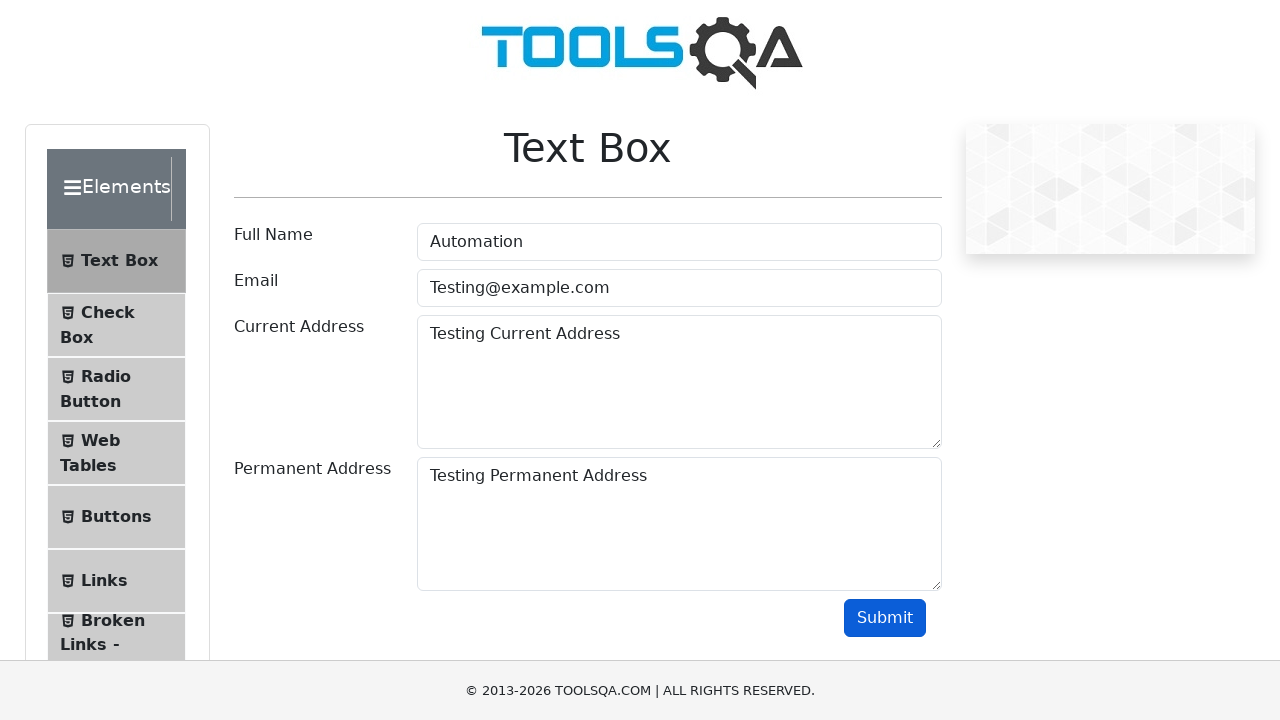

Form submission results appeared
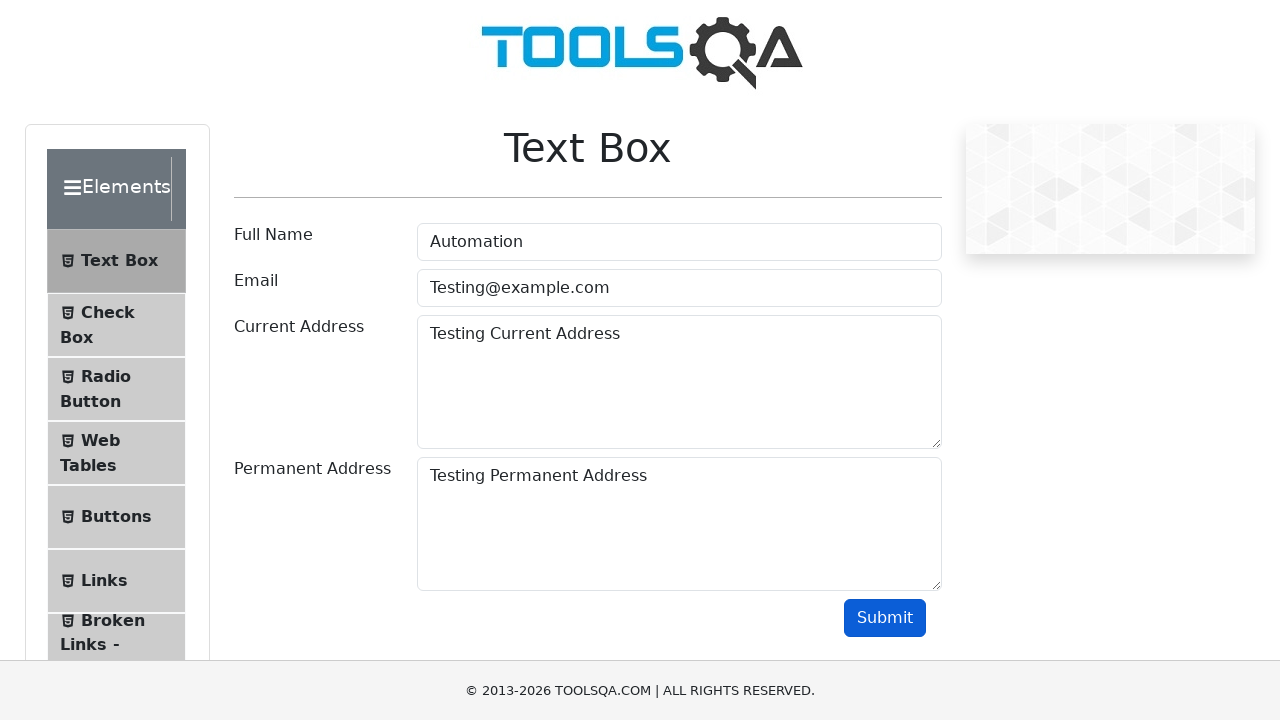

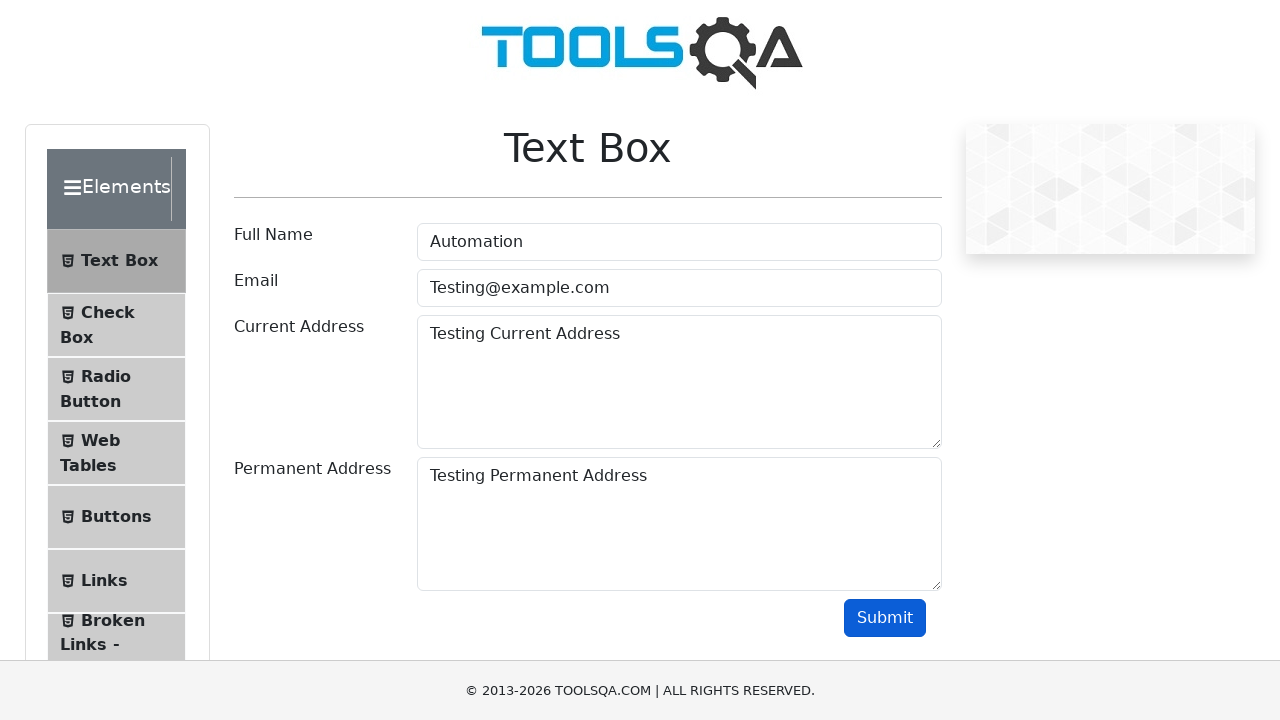